Tests alert dialog interaction by clicking to trigger an alert with text input, entering text into the prompt, and accepting it

Starting URL: http://demo.automationtesting.in/Alerts.html

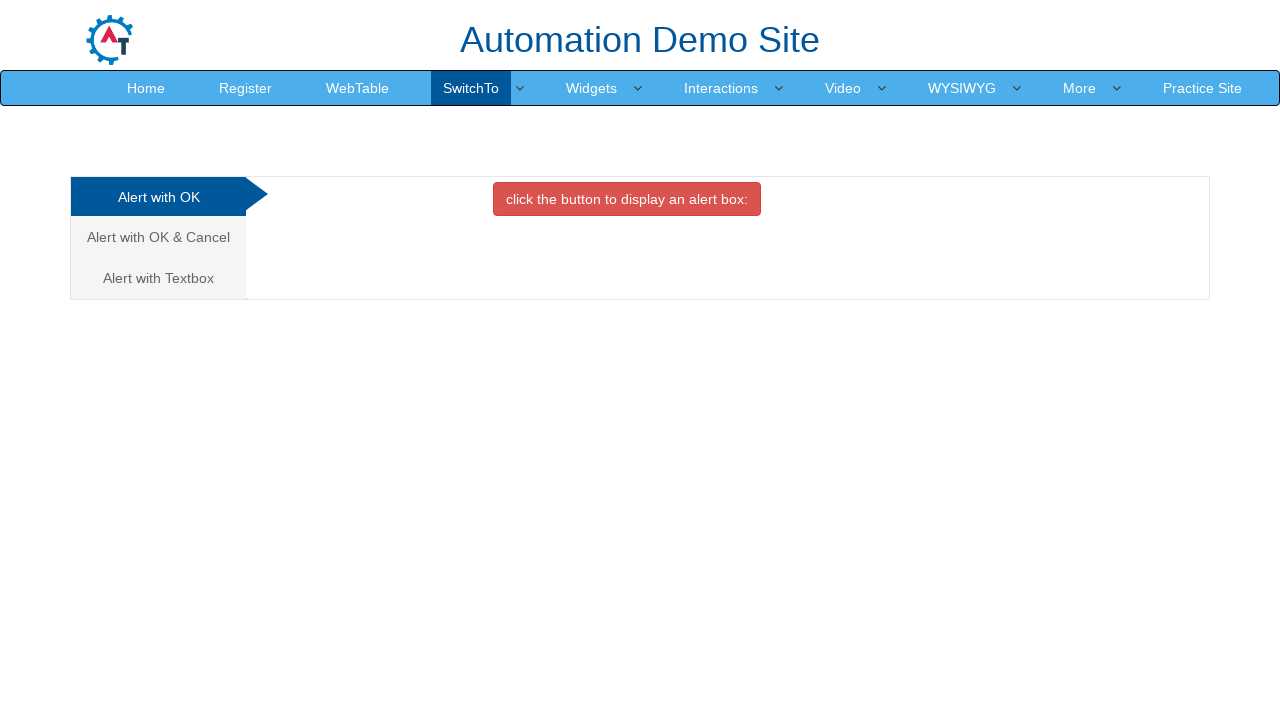

Clicked on the third tab to navigate to prompt alert section at (158, 278) on xpath=//div[1]/div/div/div/div[1]/ul/li[3]/a
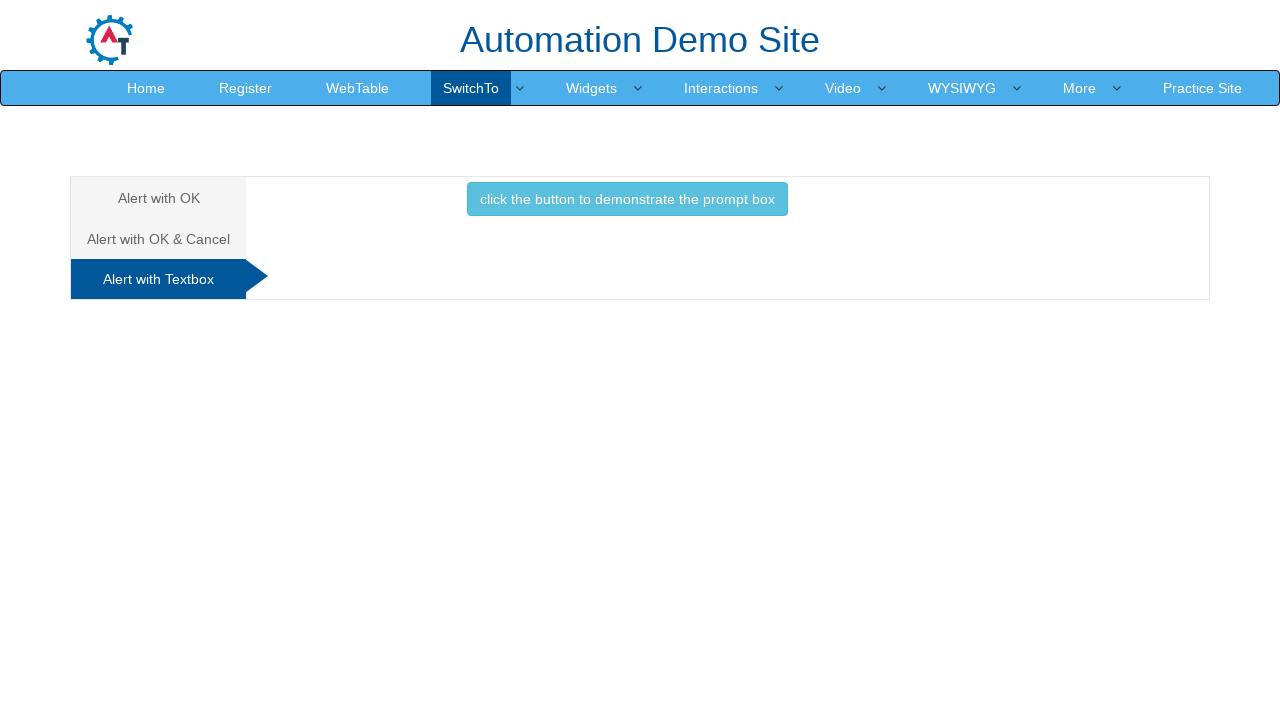

Clicked button to trigger the prompt alert at (627, 199) on xpath=//div[1]/div/div/div/div[2]/div[3]/button
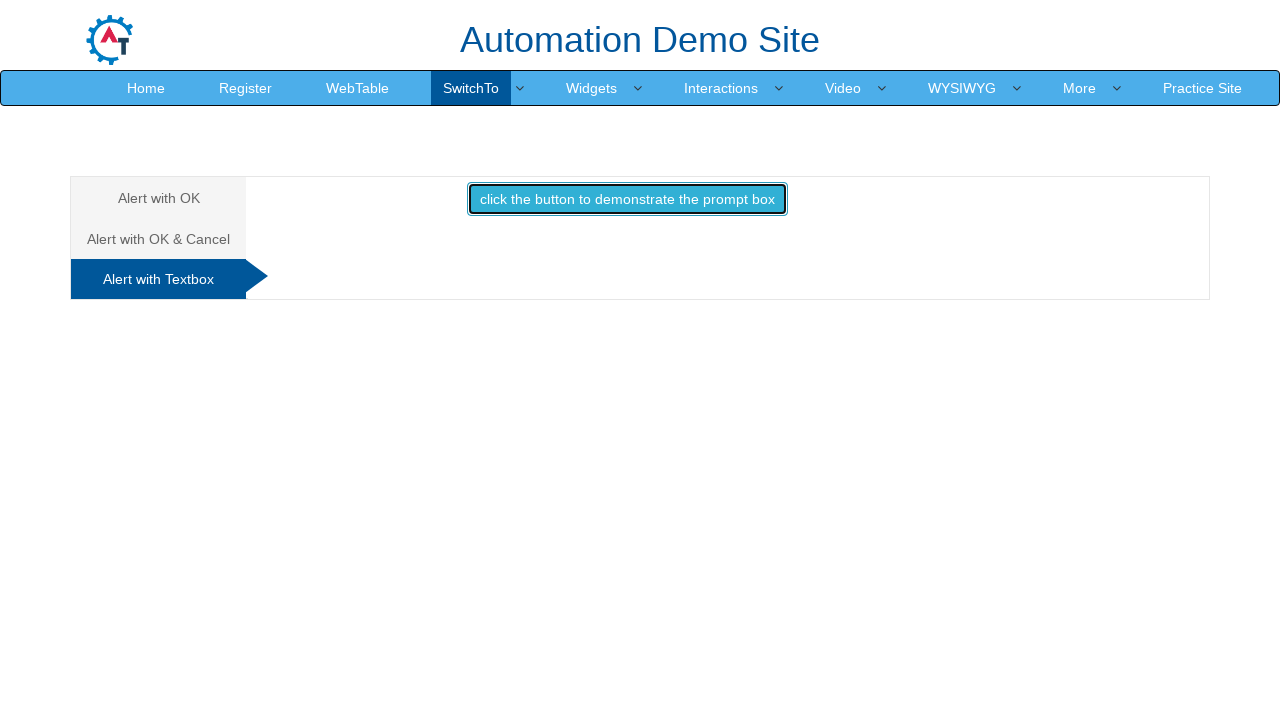

Set up dialog handler to accept prompt with text 'Priya'
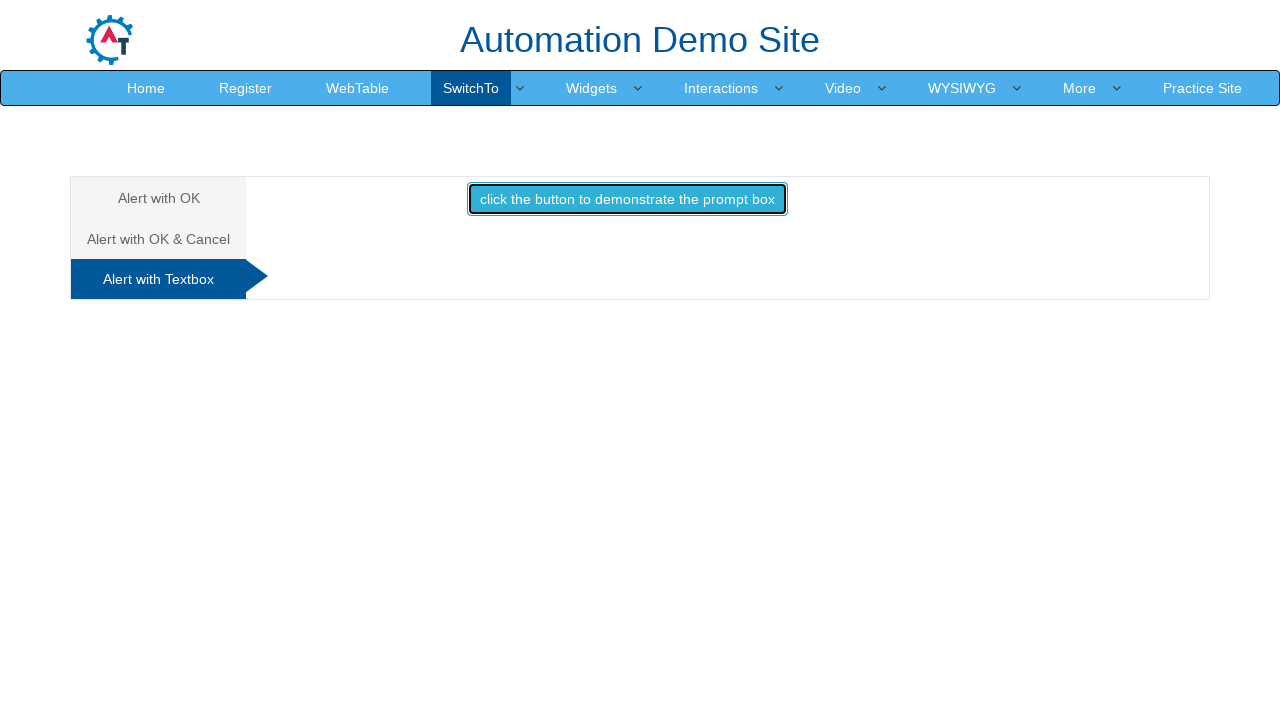

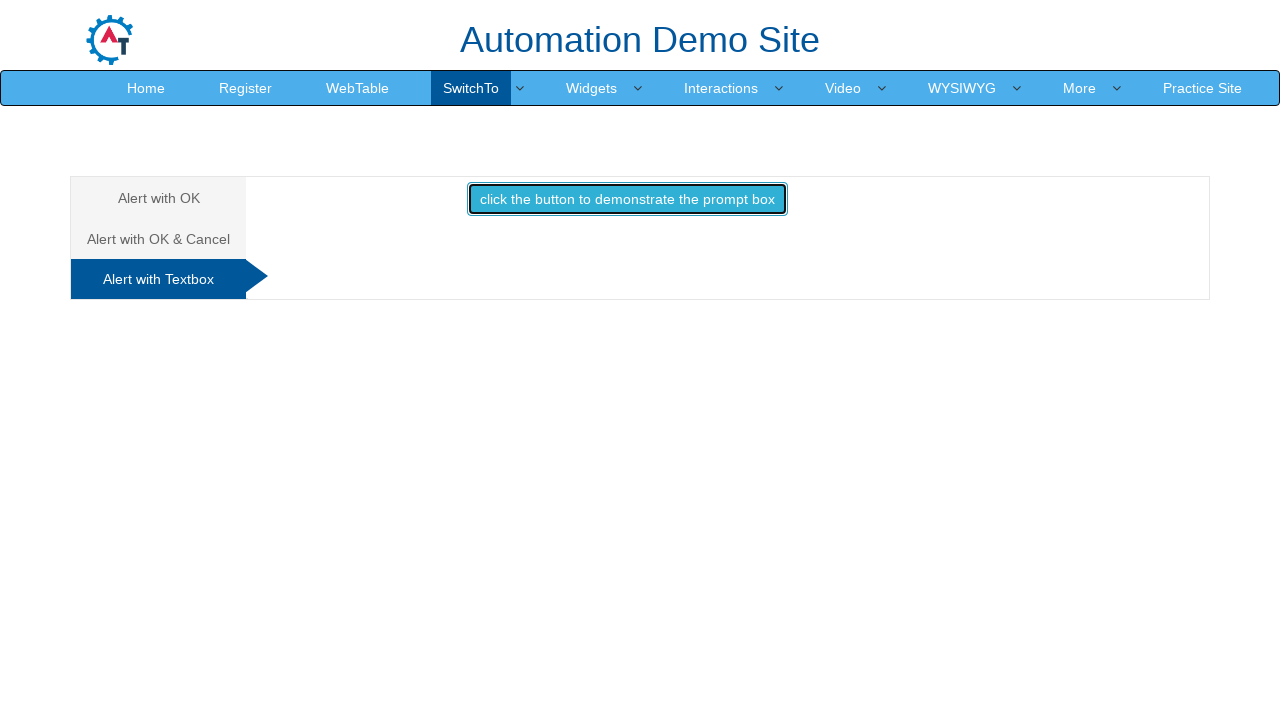